Tests dropdown/combobox functionality by scrolling to the dropdown, clicking it, and selecting an item from the list

Starting URL: https://testautomationpractice.blogspot.com/

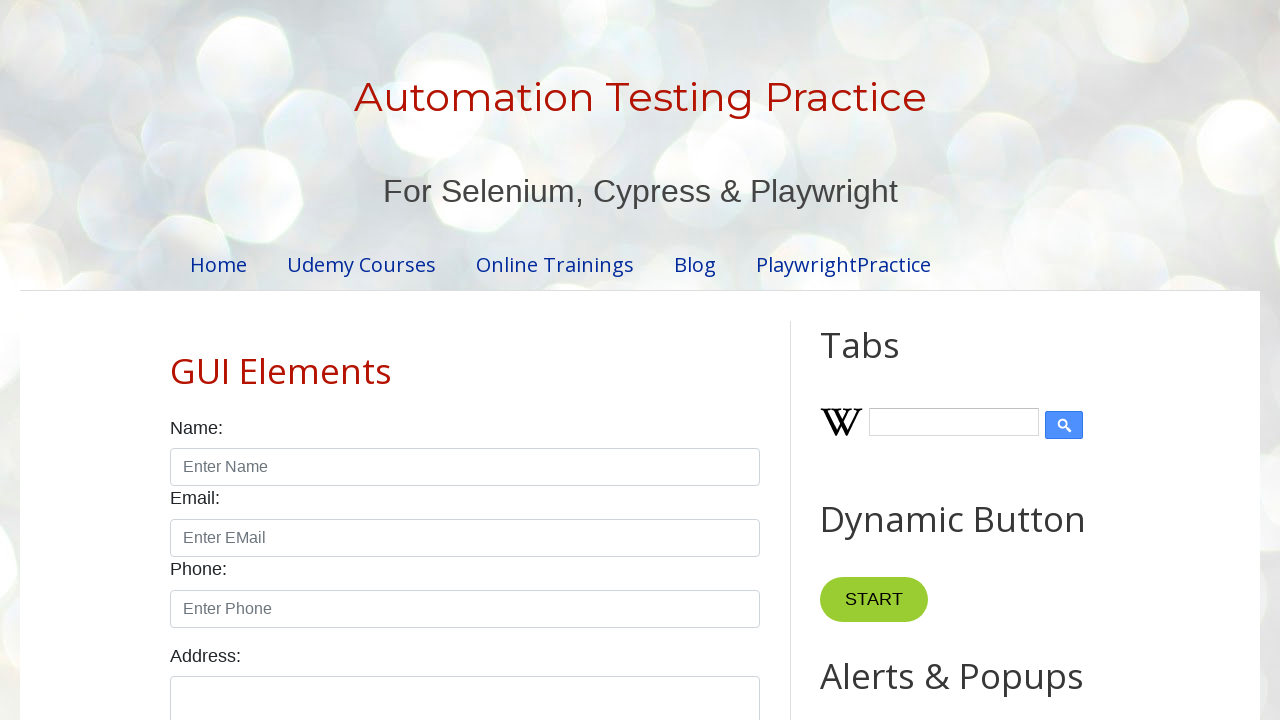

Scrolled dropdown into view
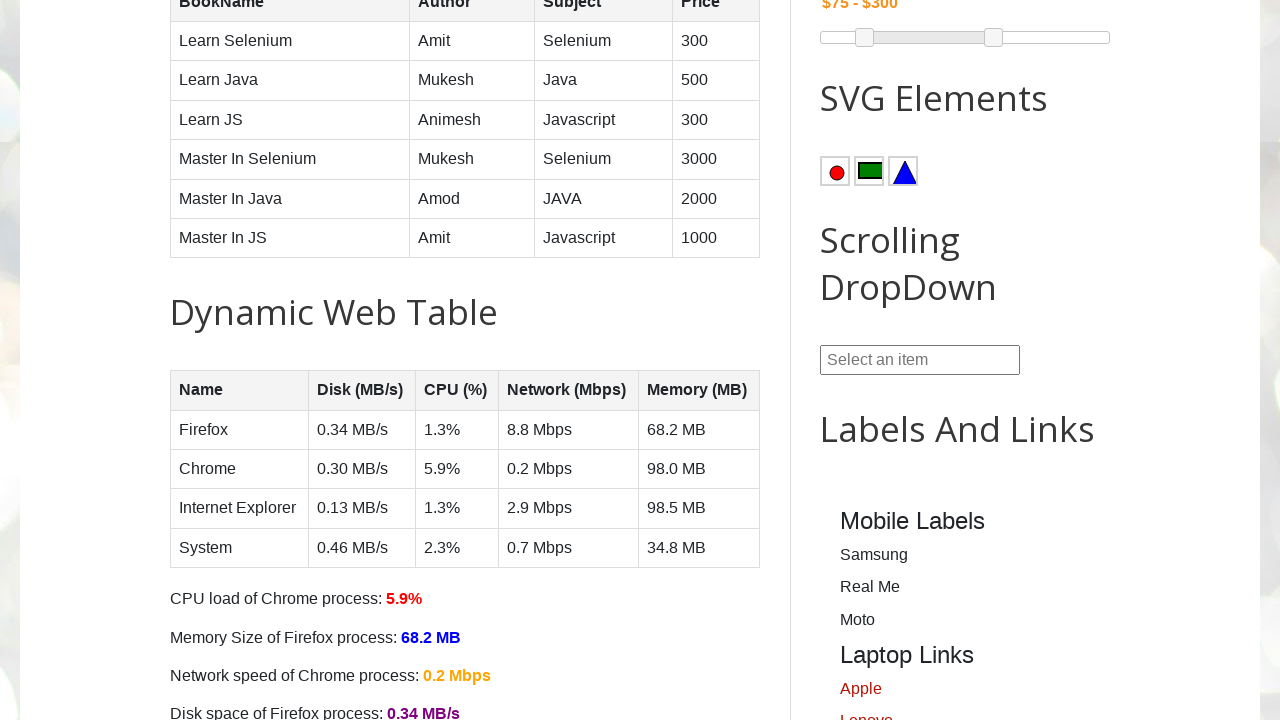

Clicked the dropdown to open it at (920, 360) on #comboBox
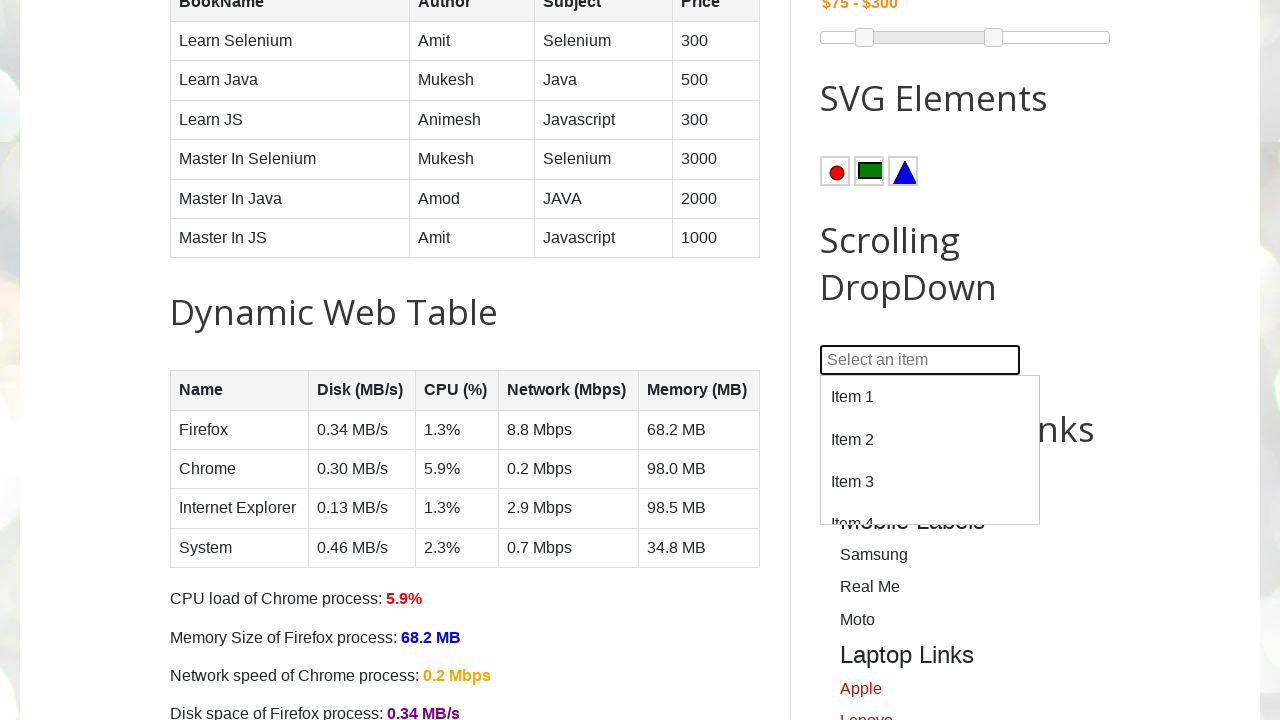

Selected 'Item 50' from the dropdown list at (930, 451) on #dropdown div >> internal:has-text="Item 50"i
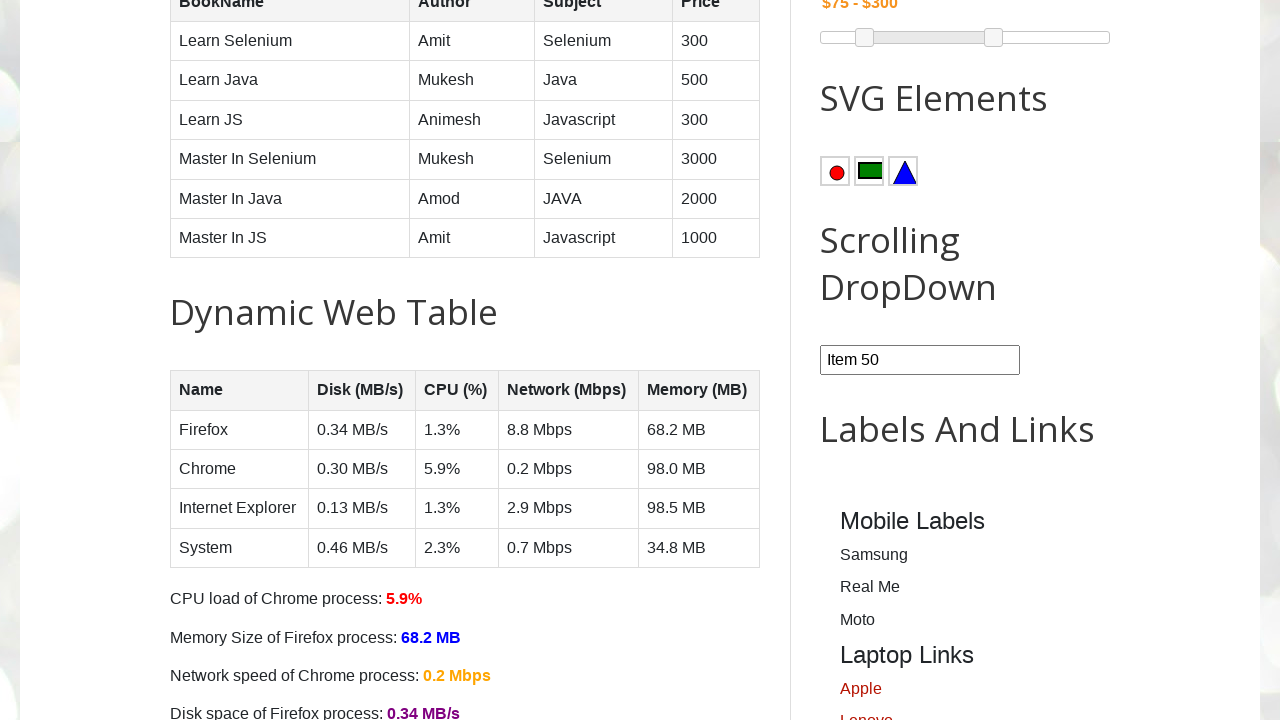

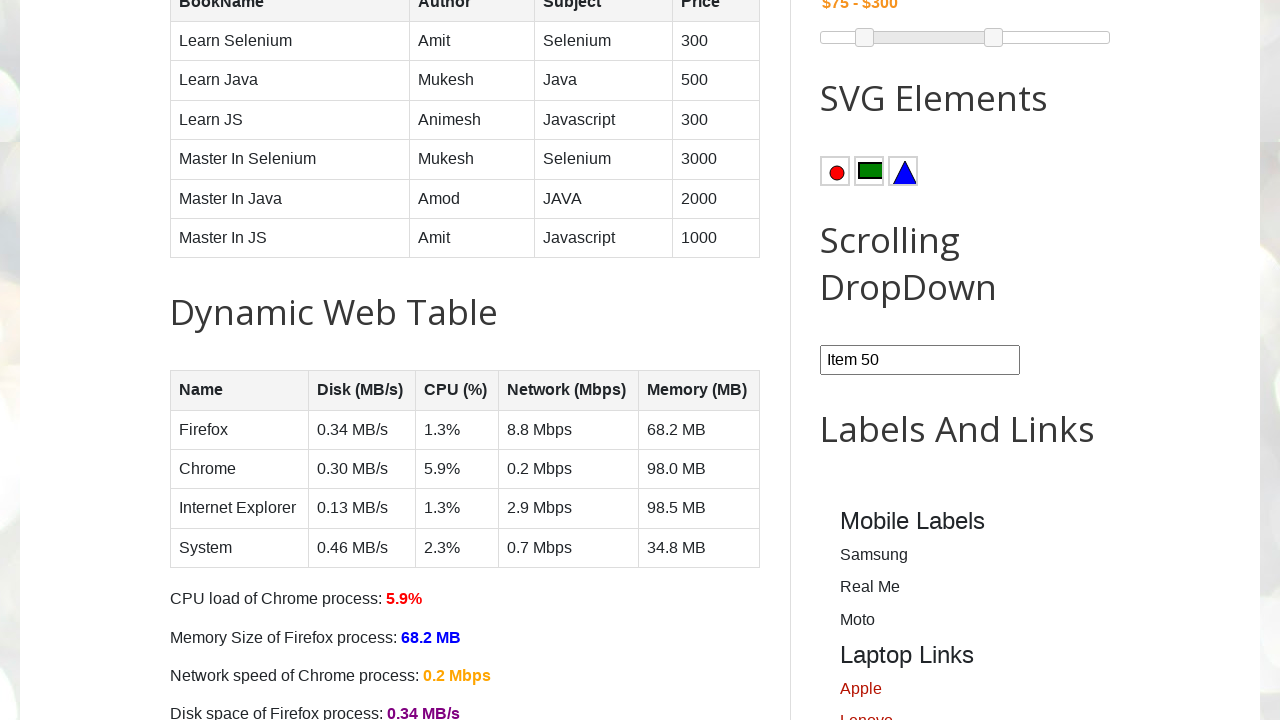